Tests frame switching by navigating to the frames section, switching to the first iframe, and clicking a button inside it to verify the interaction works.

Starting URL: https://www.leafground.com/

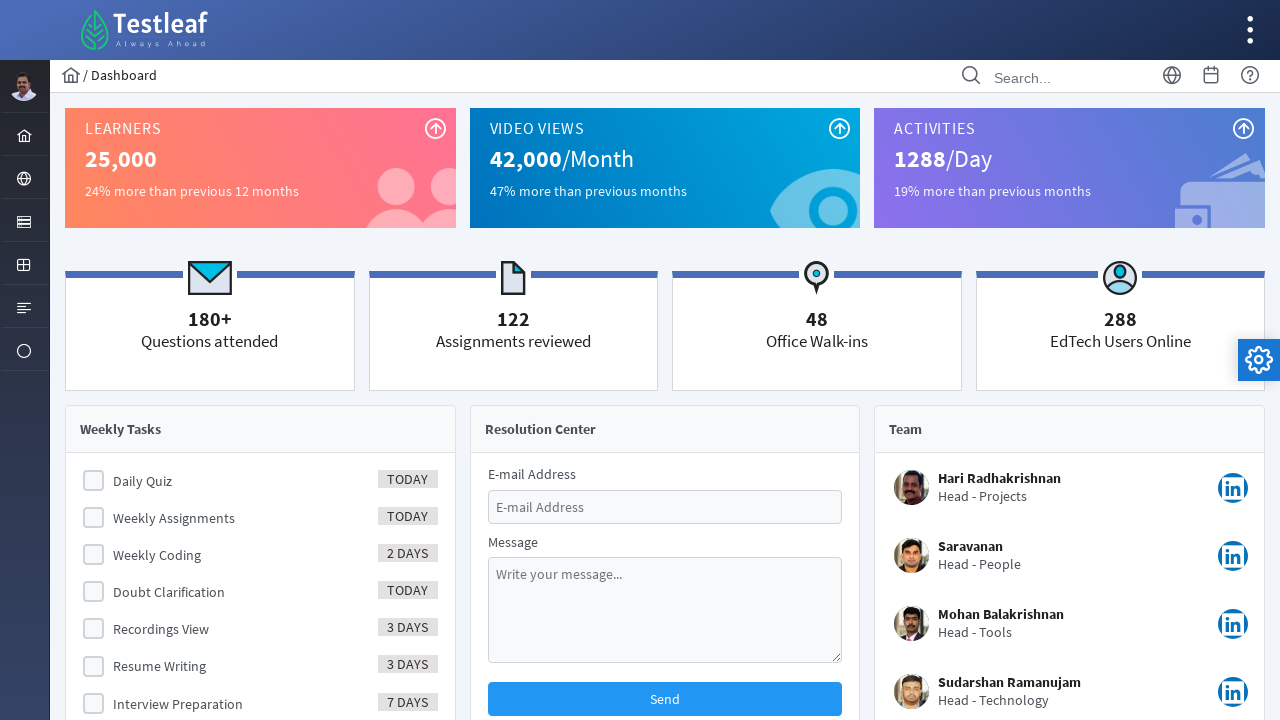

Clicked menu item to expand at (24, 178) on #menuform\:j_idt39
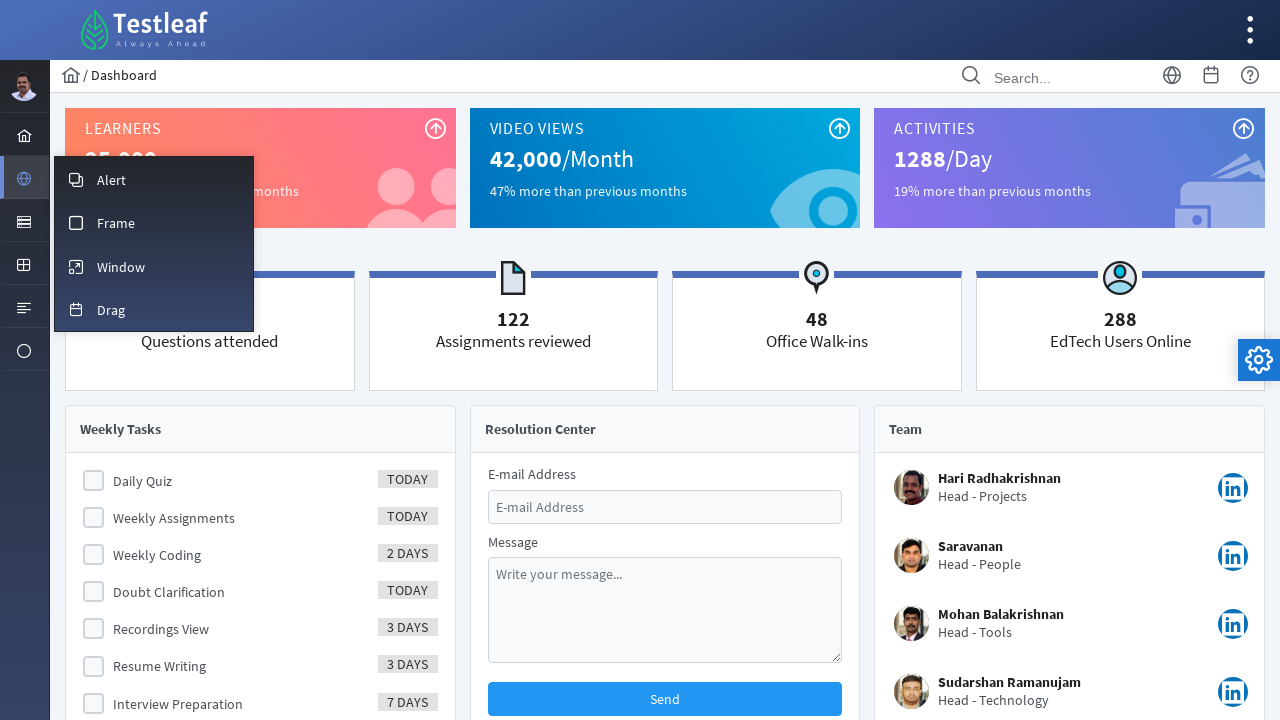

Clicked frames menu option at (154, 222) on #menuform\:m_frame
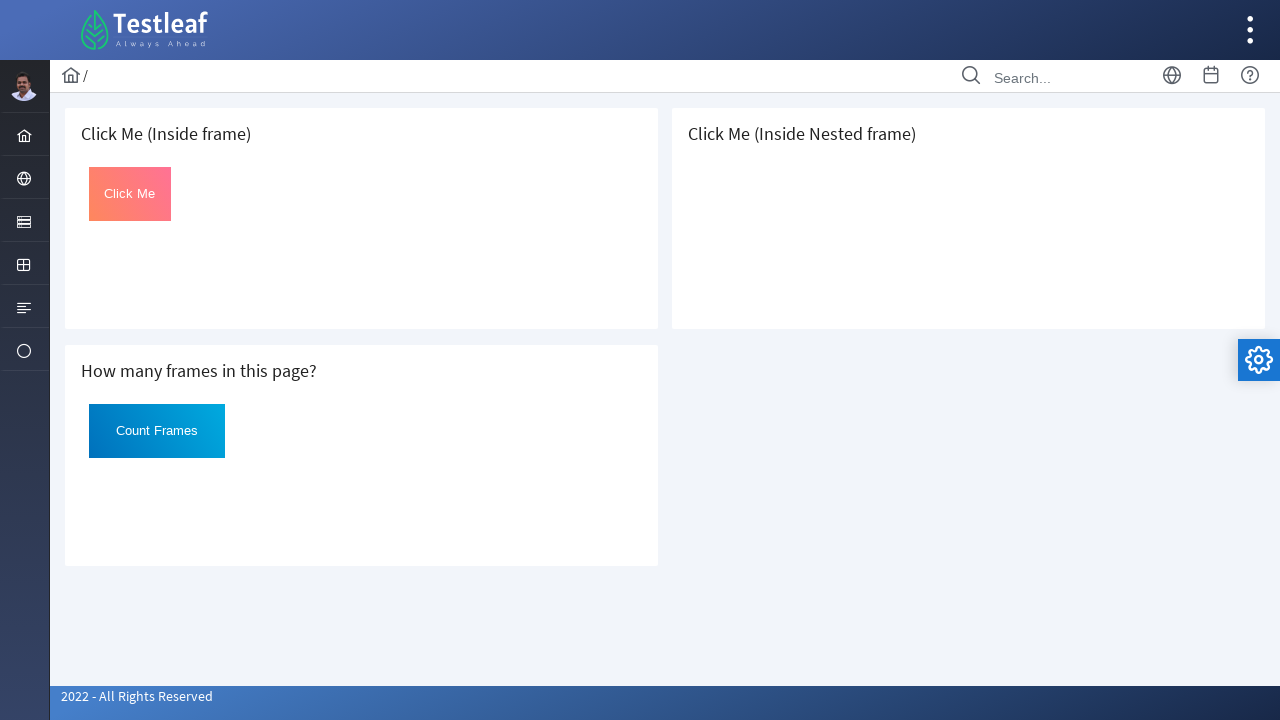

Frames page loaded and iframe element visible
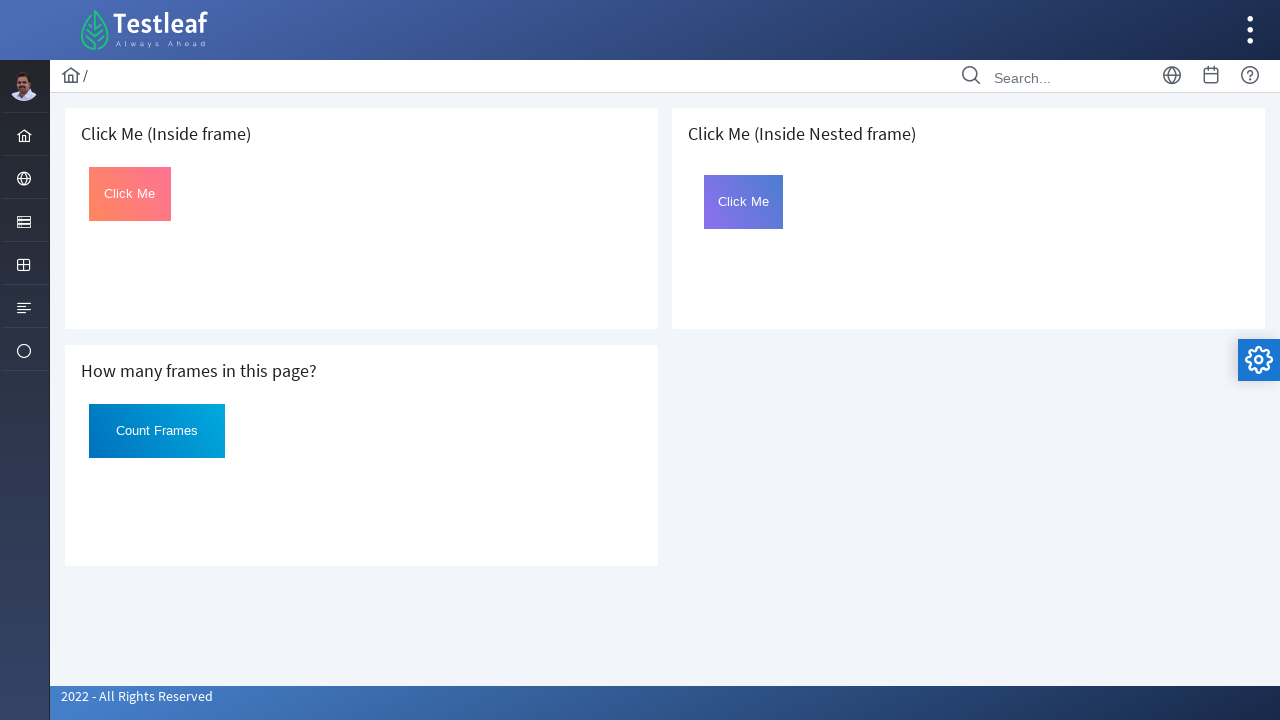

Located first iframe
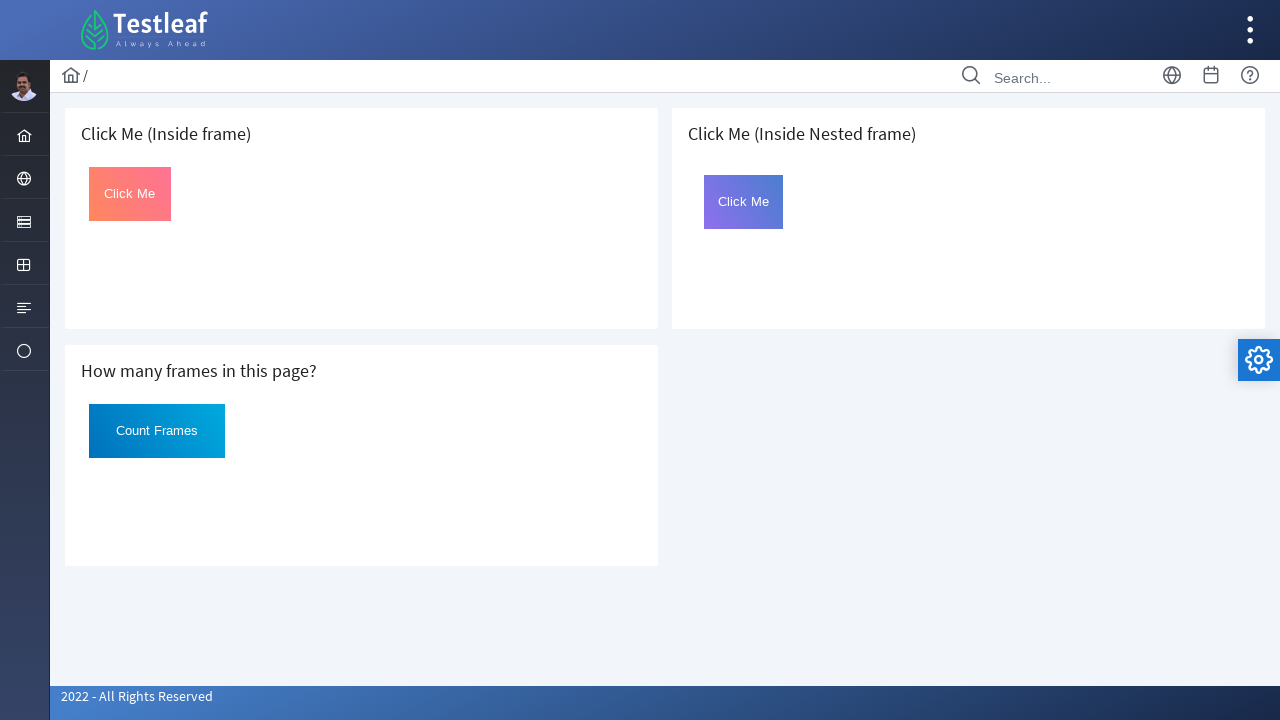

Clicked button inside iframe at (130, 194) on iframe >> nth=0 >> internal:control=enter-frame >> button
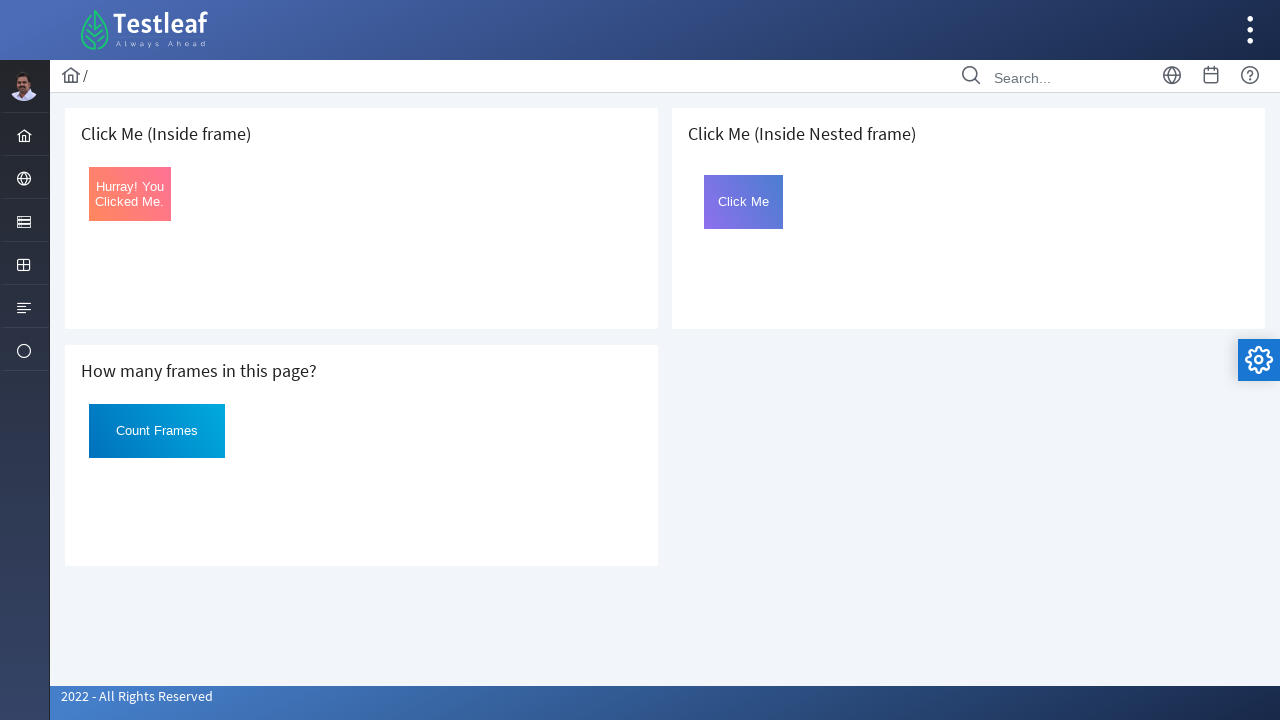

Waited 500ms for button interaction to complete
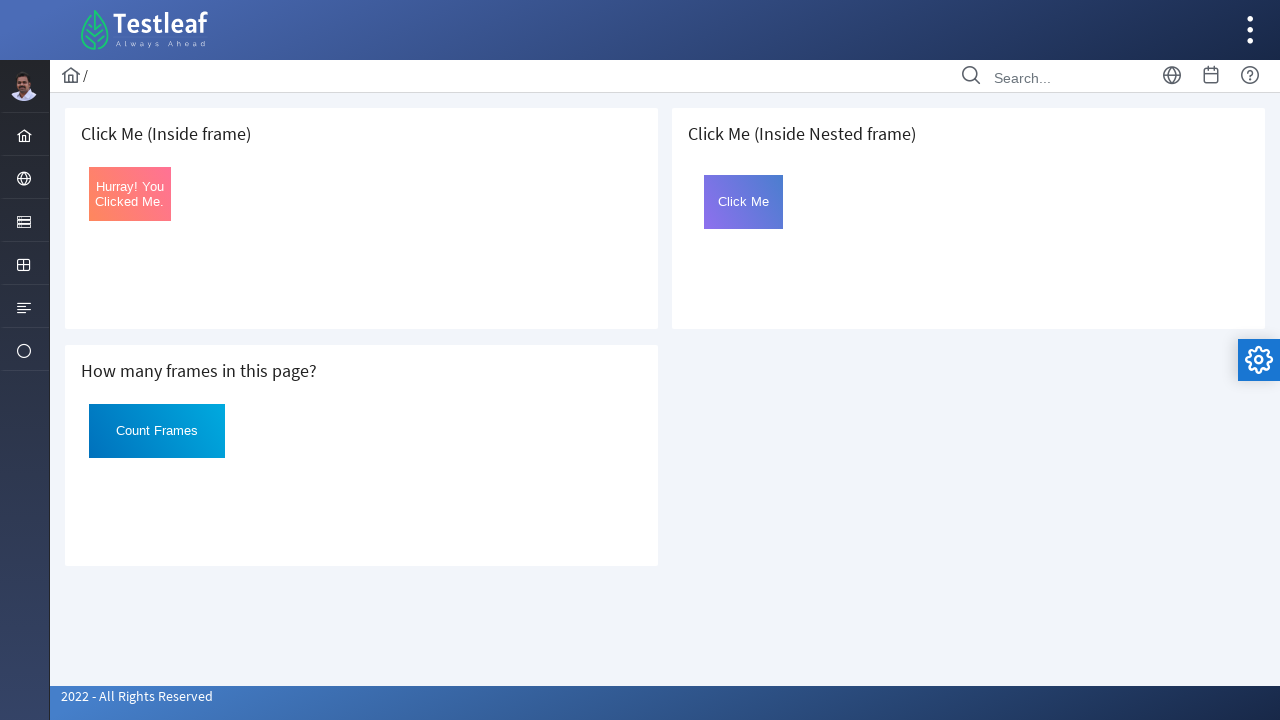

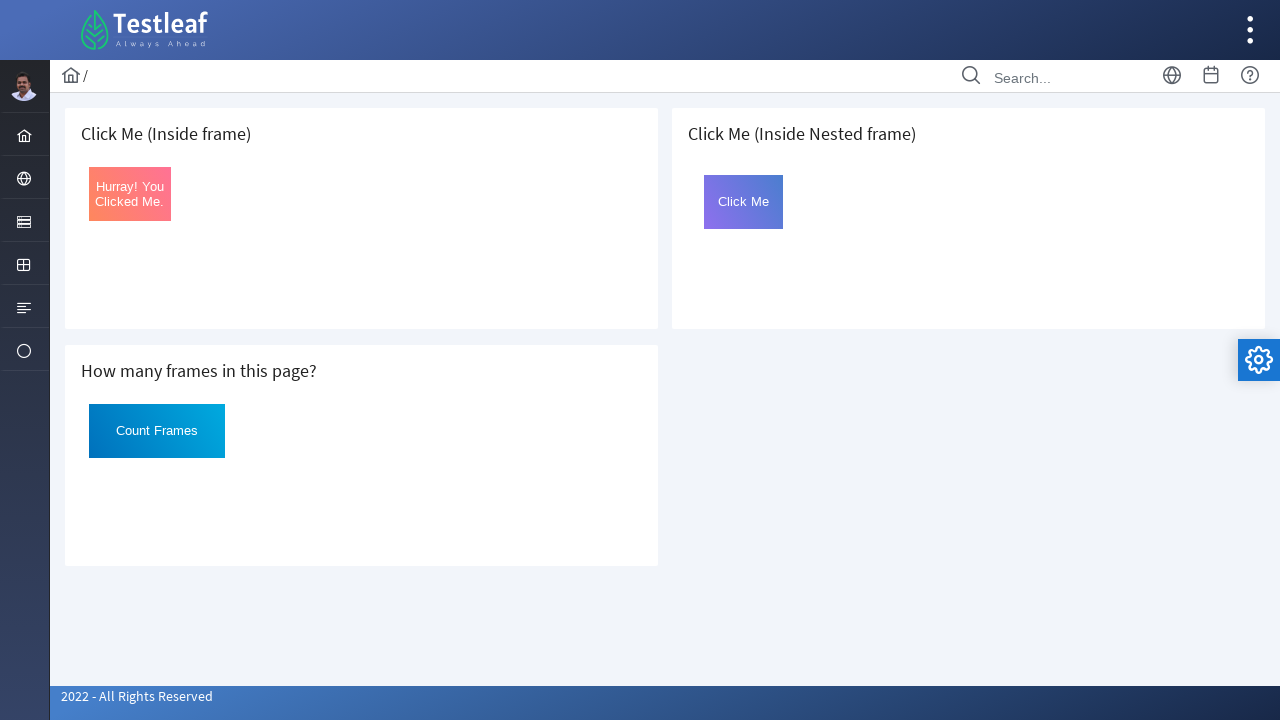